Navigates to LiveScore's live football/soccer page and scrolls down to view match content

Starting URL: http://www.livescore.com/soccer/live/

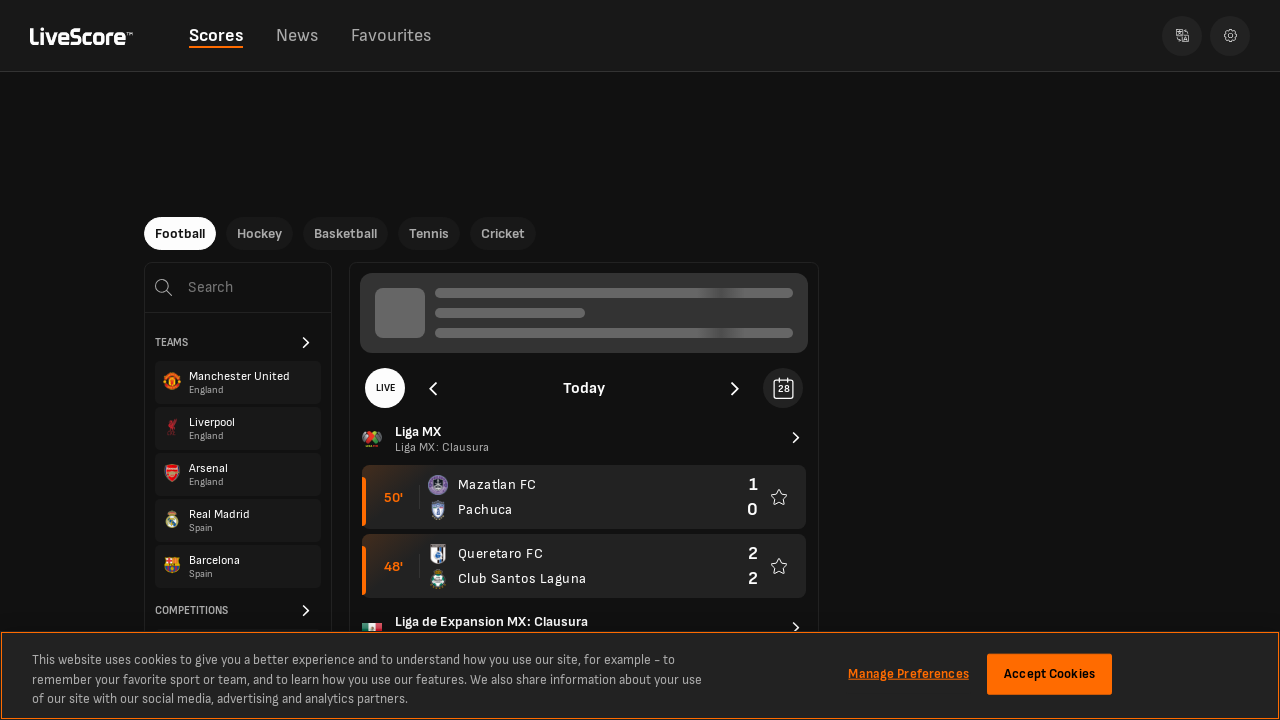

Scrolled down to 200px to view live football matches
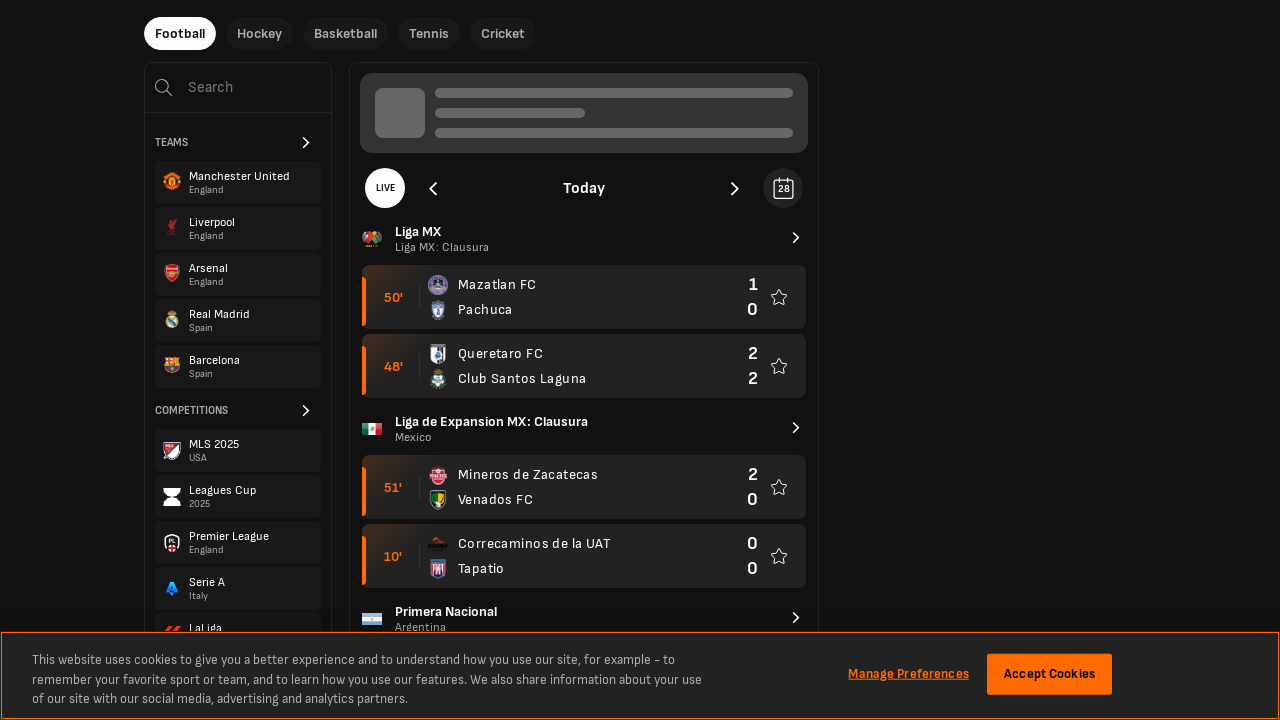

Waited 1 second for page content to render
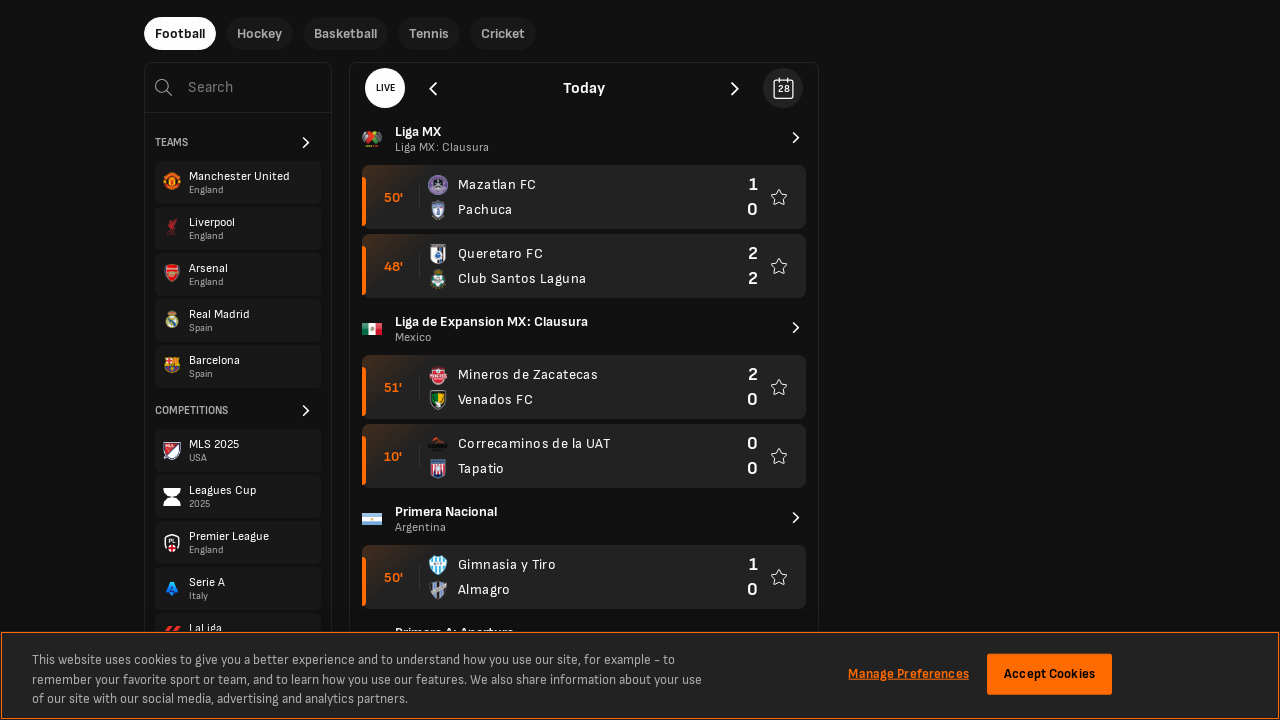

Scrolled down to 400px to view more match content
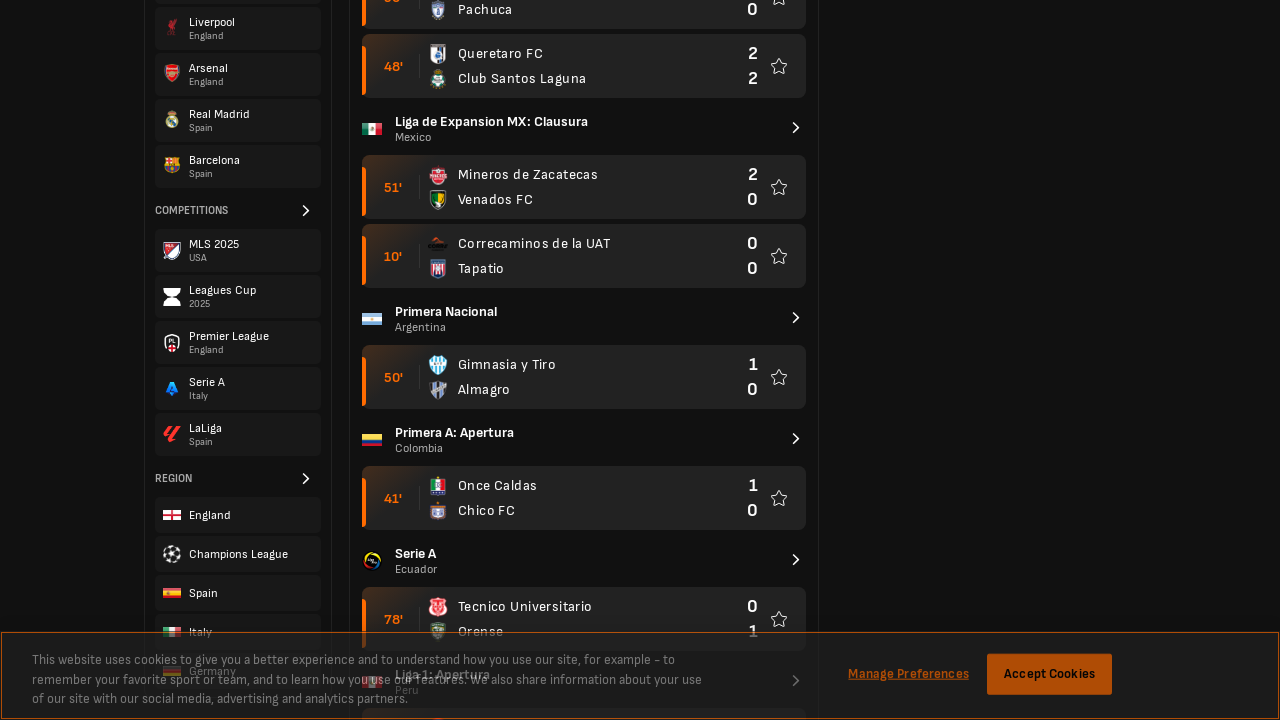

Waited 1 second for additional content to load
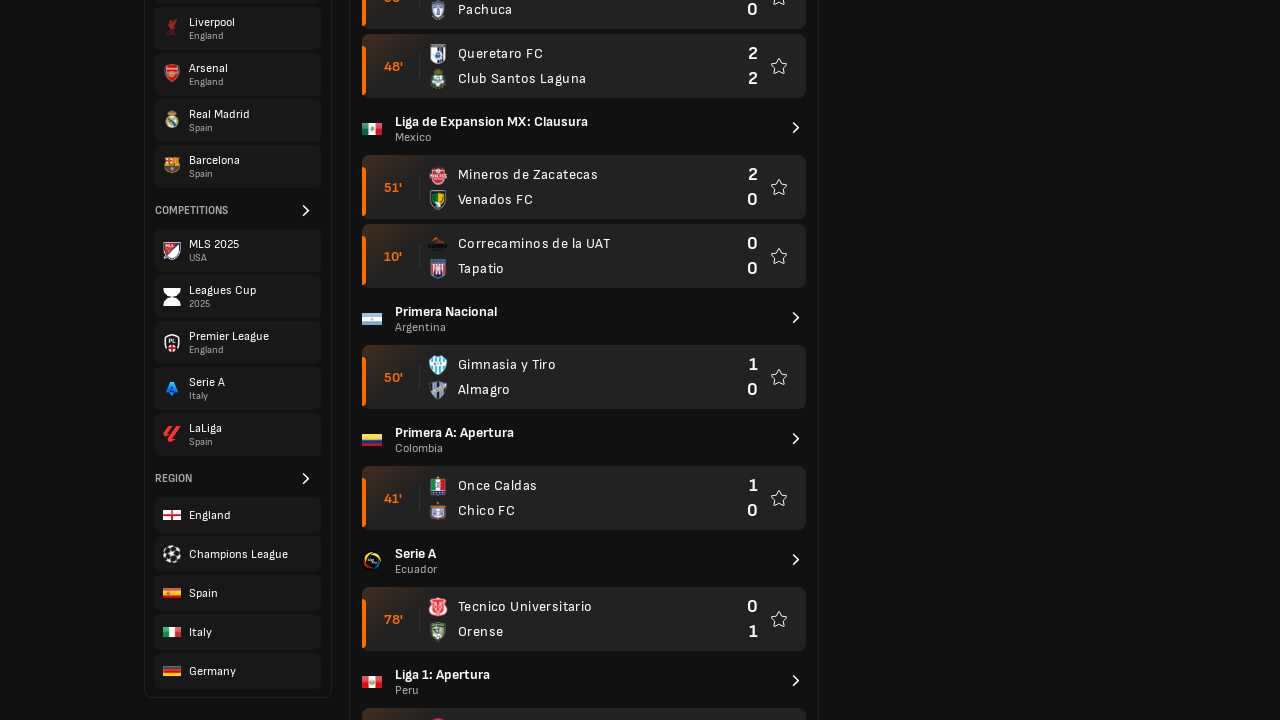

Scrolled down to 600px to view more match details
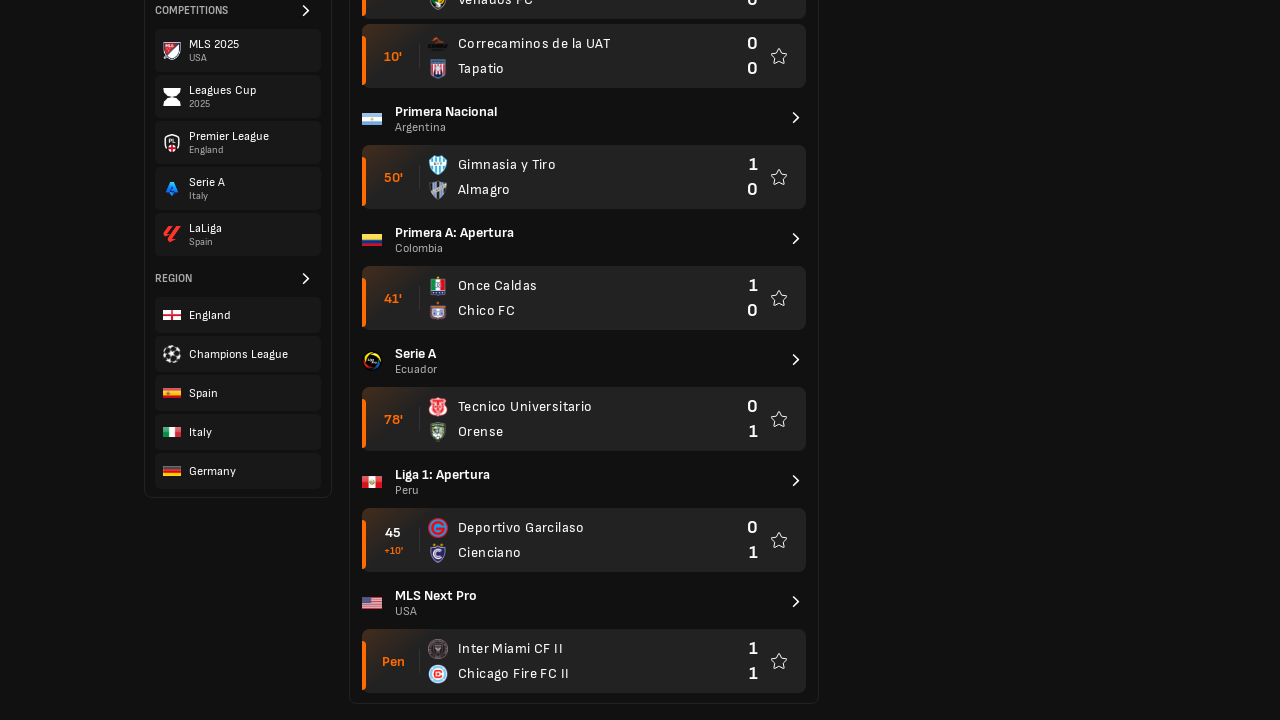

Waited 1 second for content to render
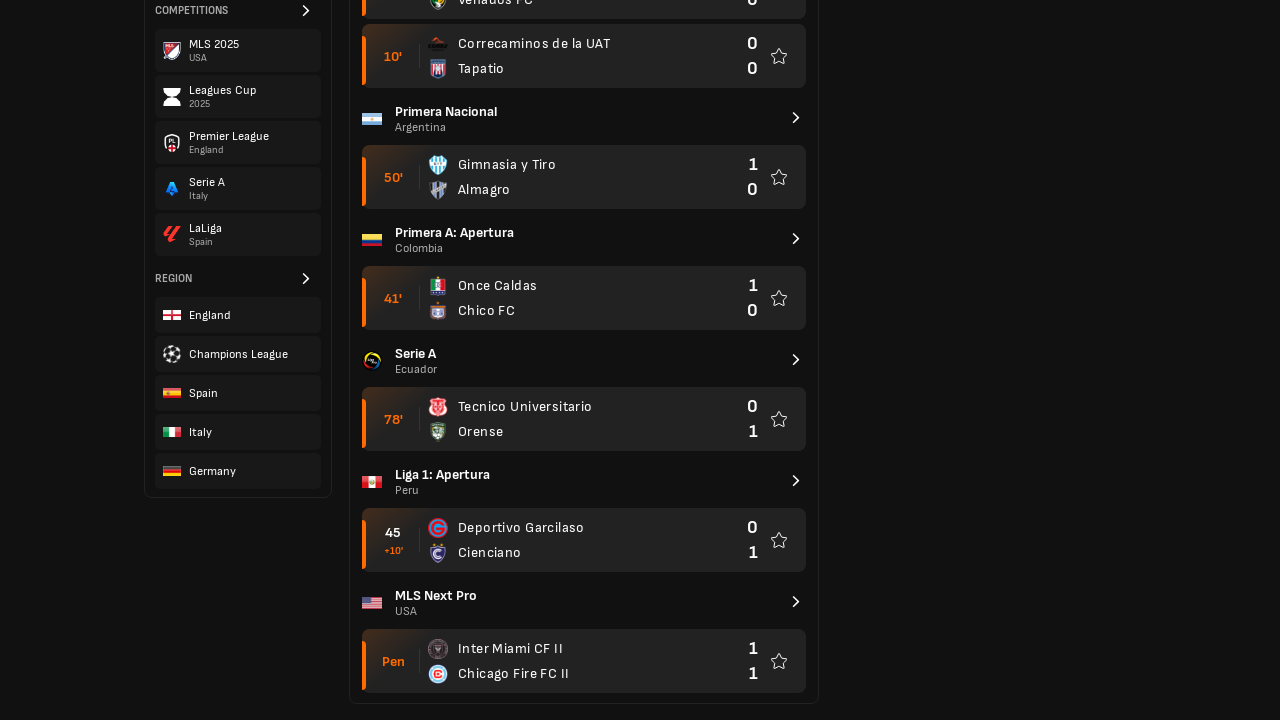

Scrolled down to 800px to view additional live football match content
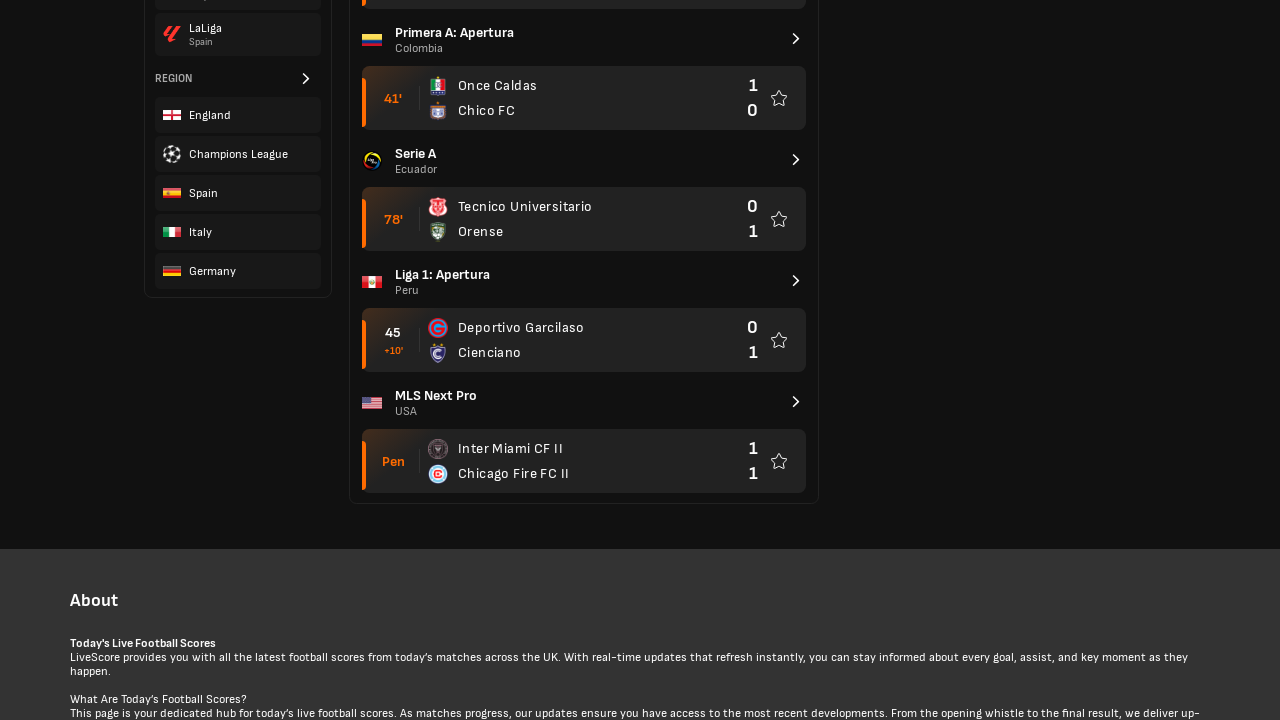

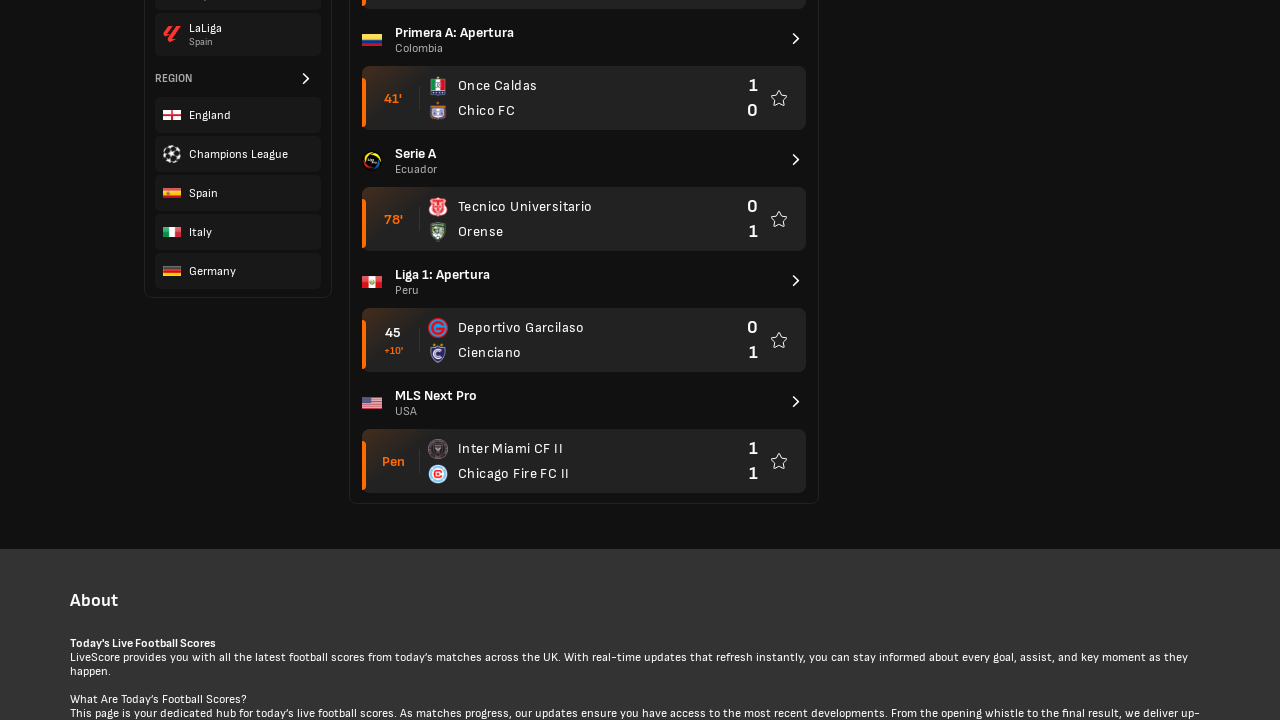